Tests drag and drop functionality by dragging an element and dropping it onto a target area

Starting URL: http://jqueryui.com/droppable/

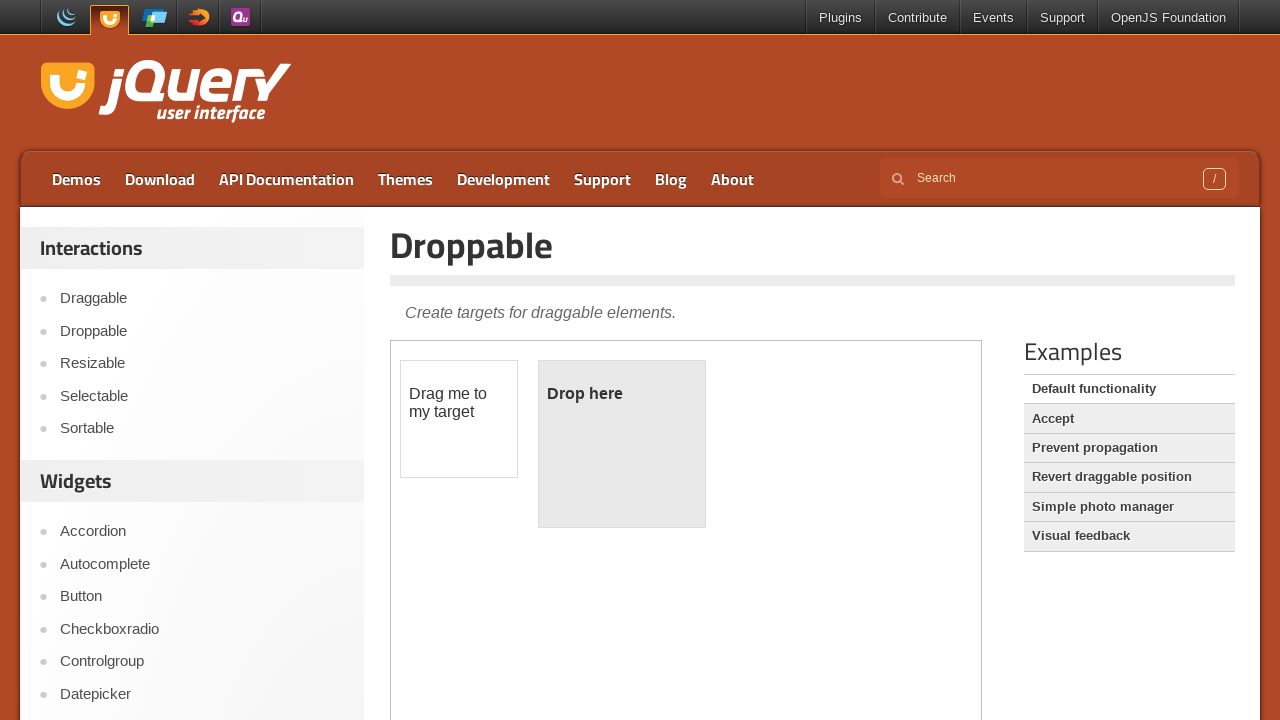

Located the demo iframe
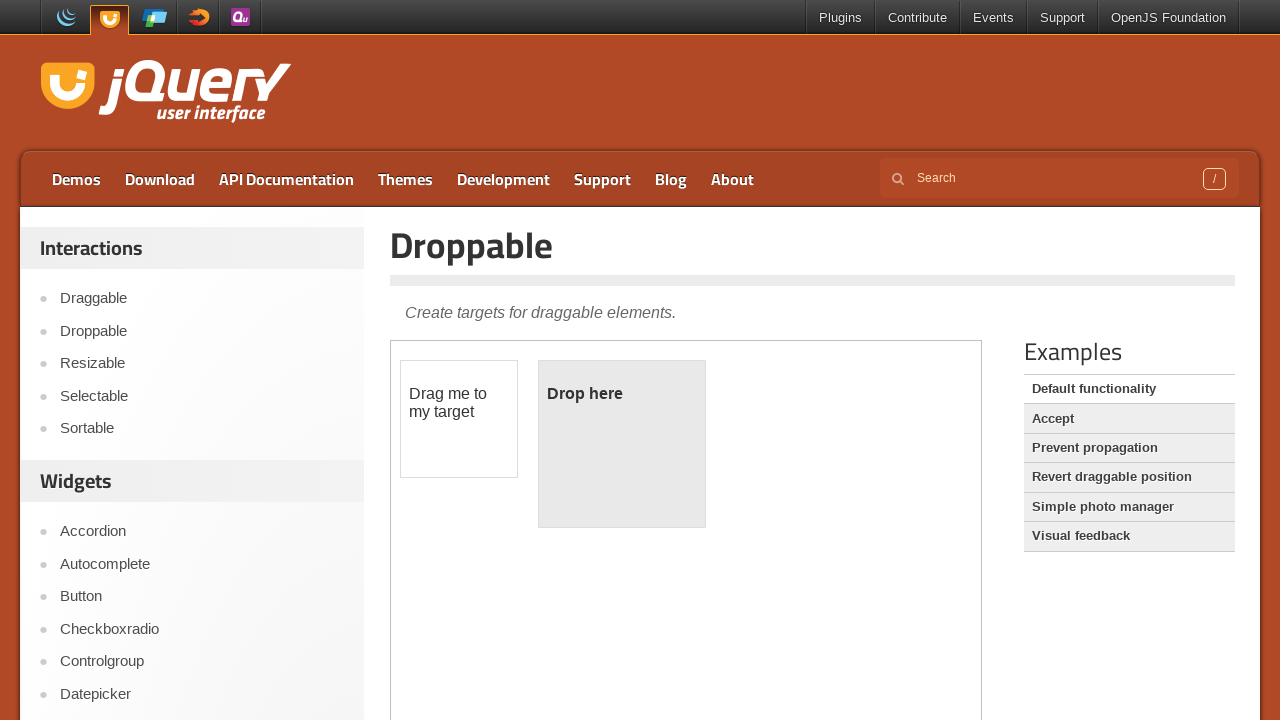

Located the draggable element
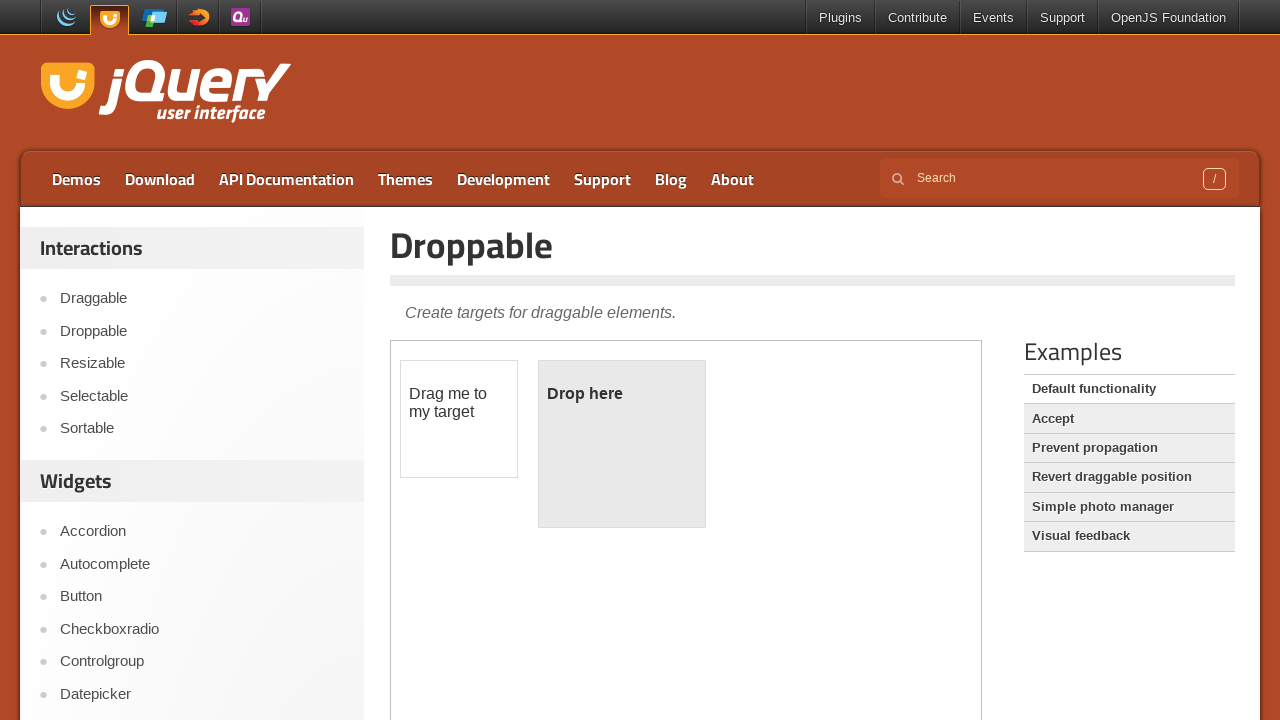

Located the droppable target element
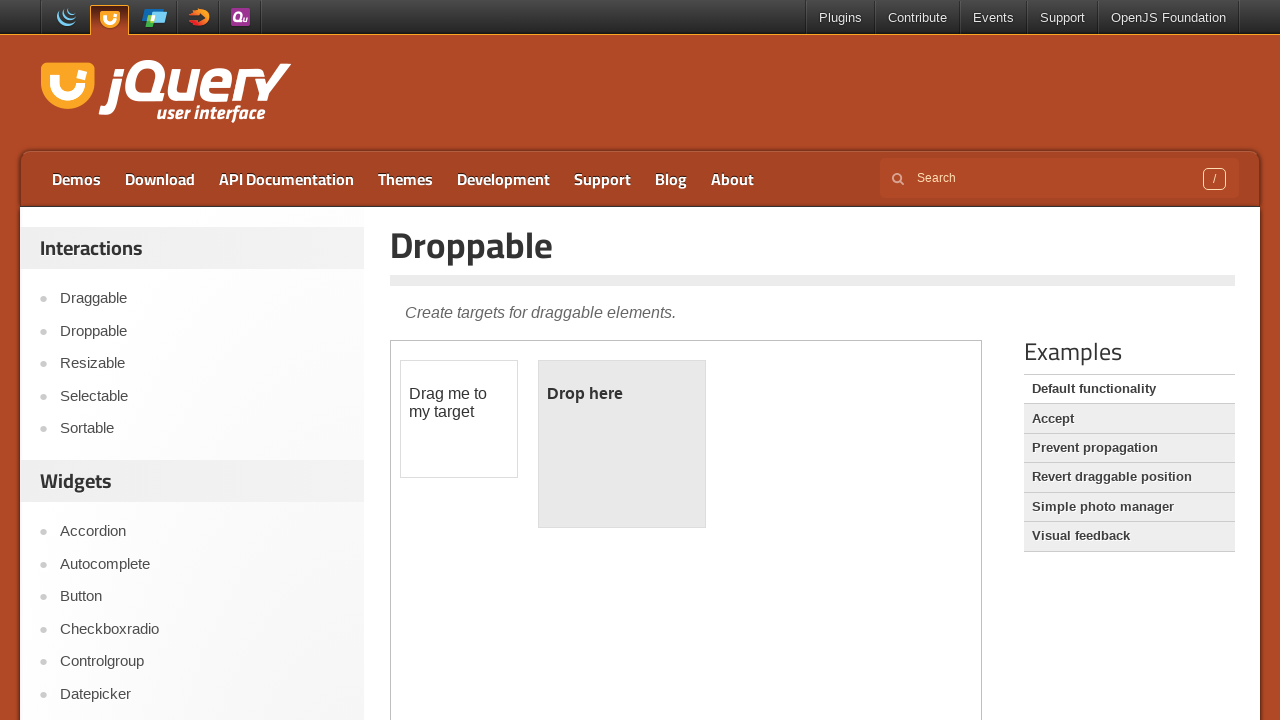

Dragged the draggable element onto the droppable target at (622, 444)
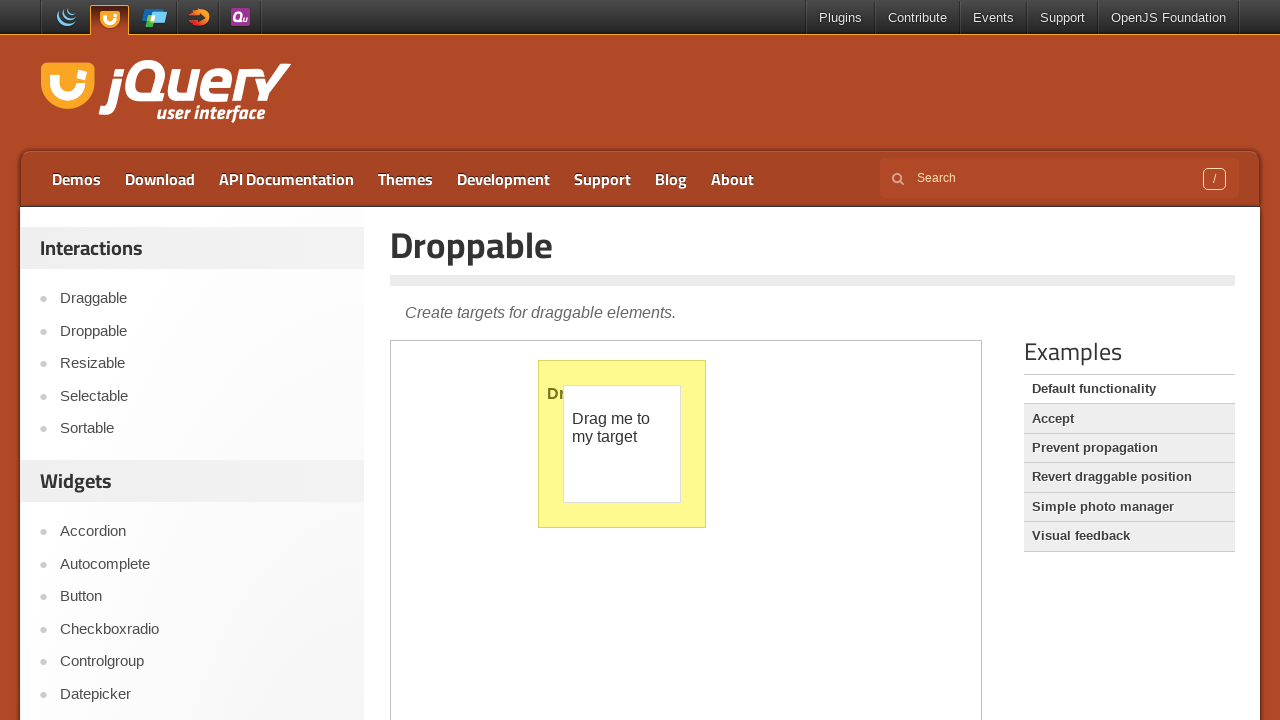

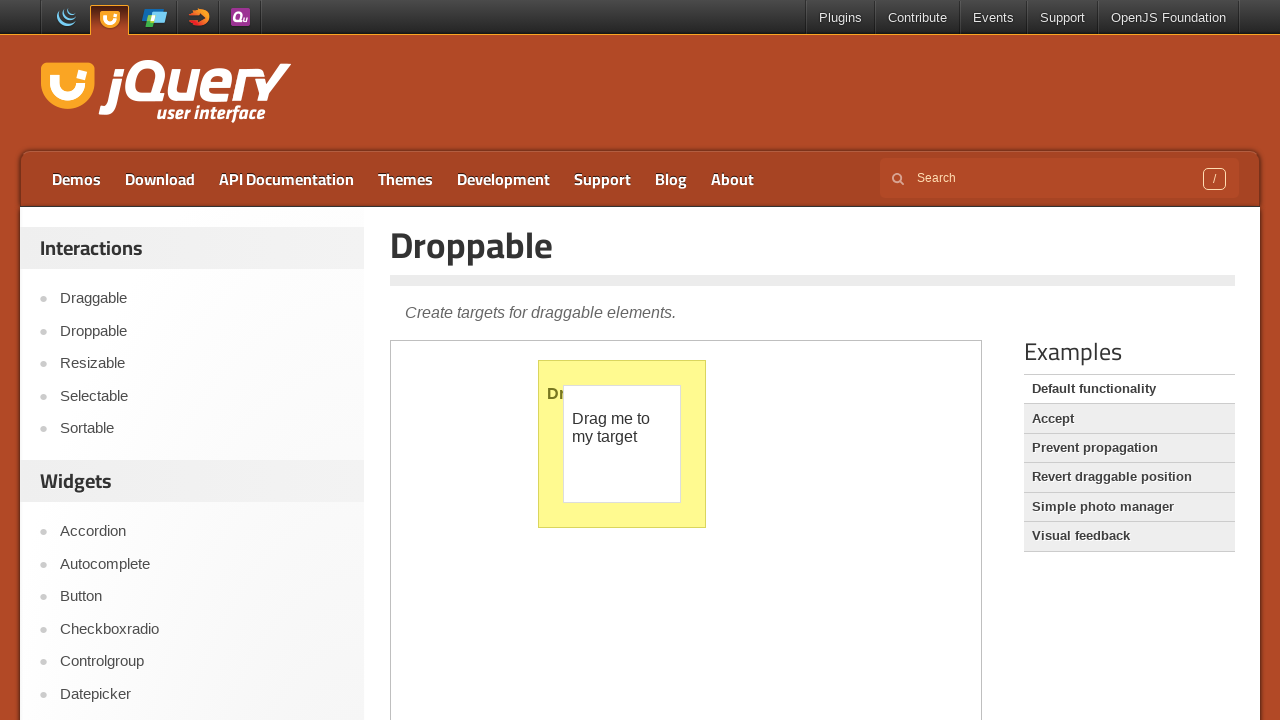